Tests the Playwright documentation site by clicking the "Get started" link and verifying navigation to the intro page.

Starting URL: https://playwright.dev/

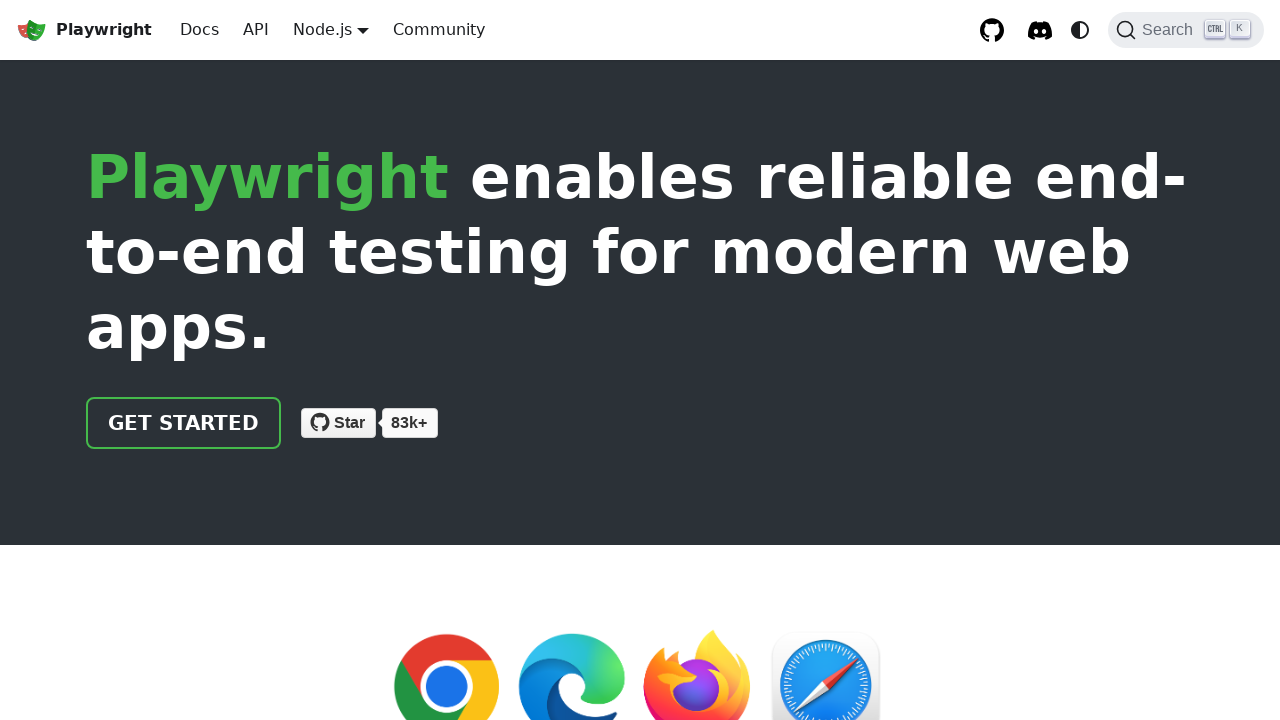

Navigated to Playwright documentation homepage
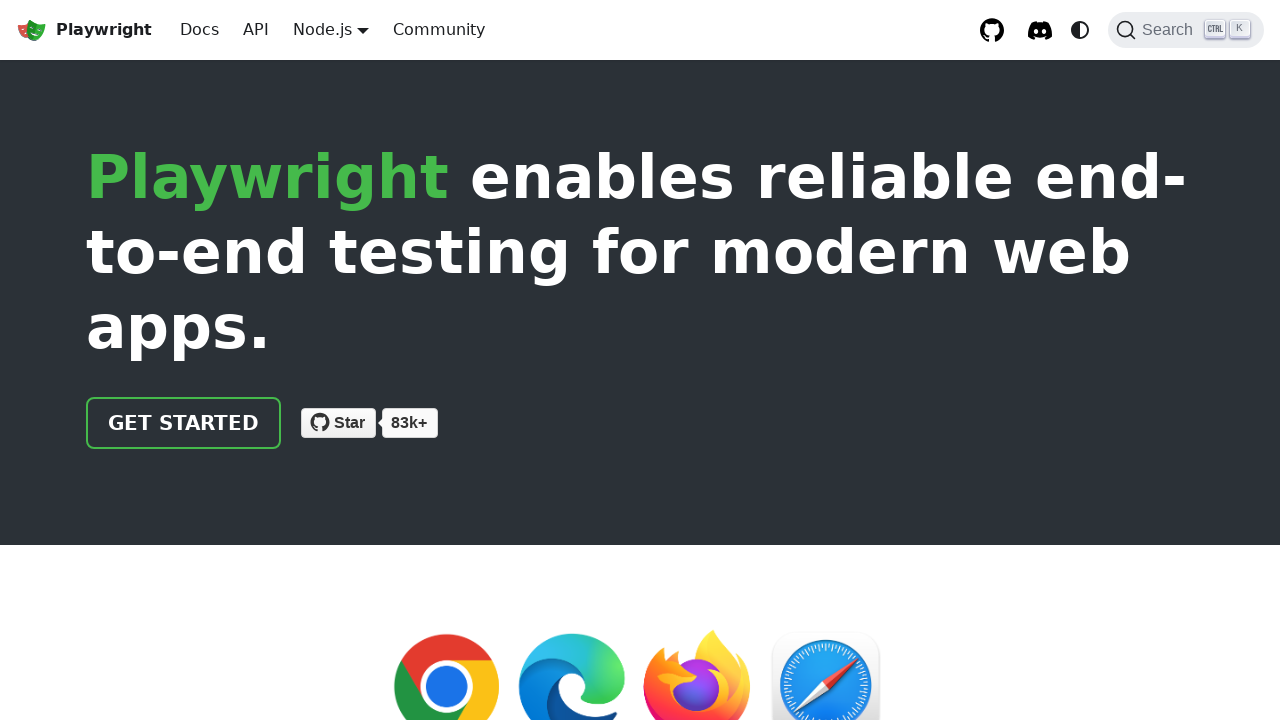

Clicked the 'Get started' link at (184, 423) on internal:role=link[name="Get started"i]
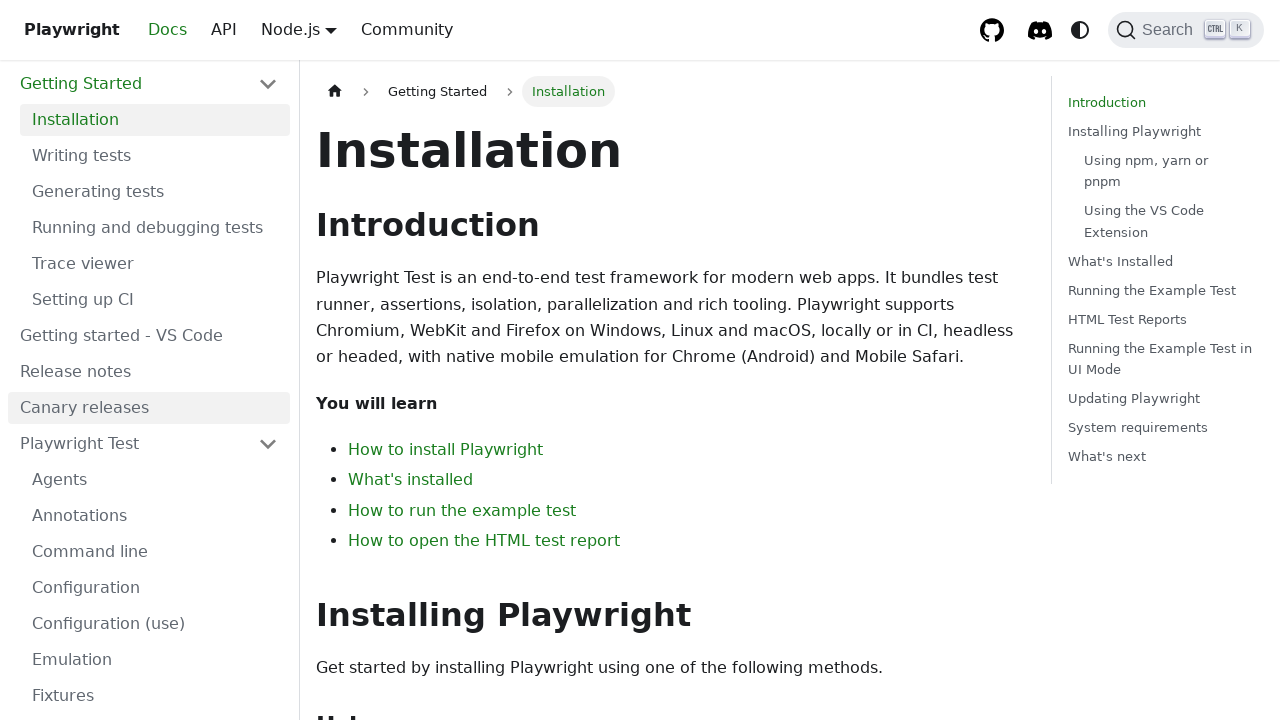

Verified navigation to intro page by waiting for URL containing '/intro'
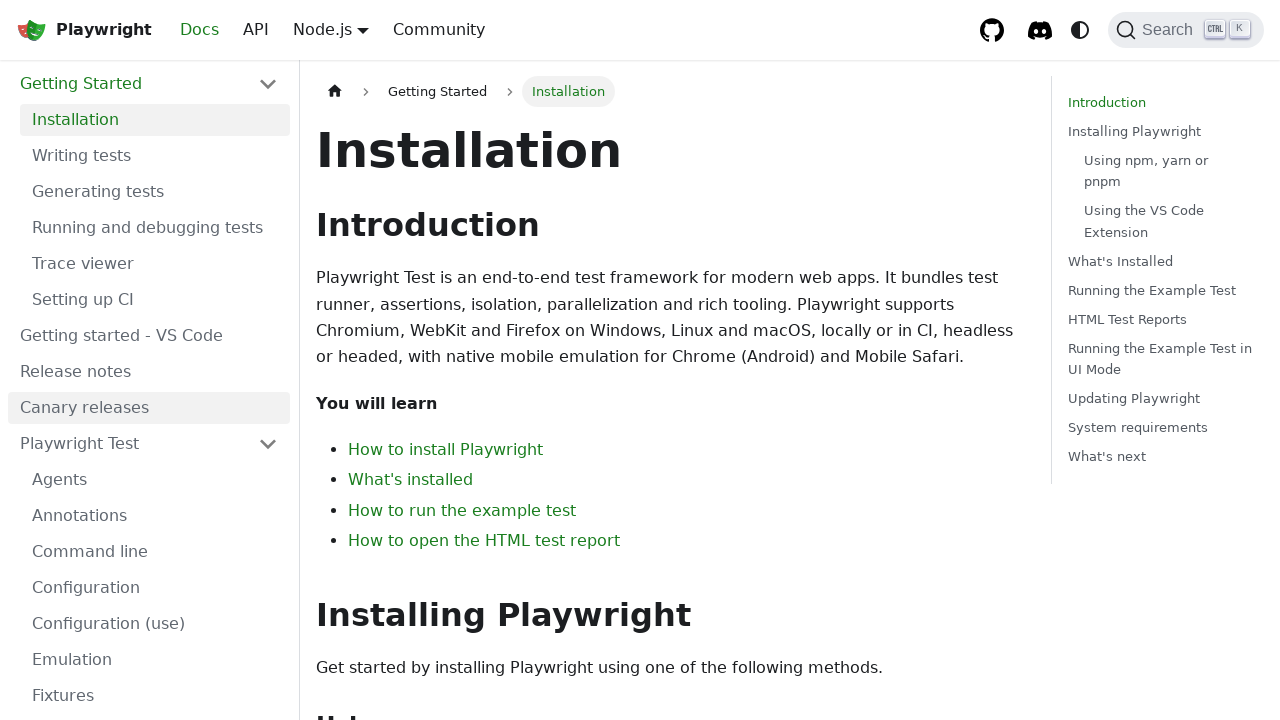

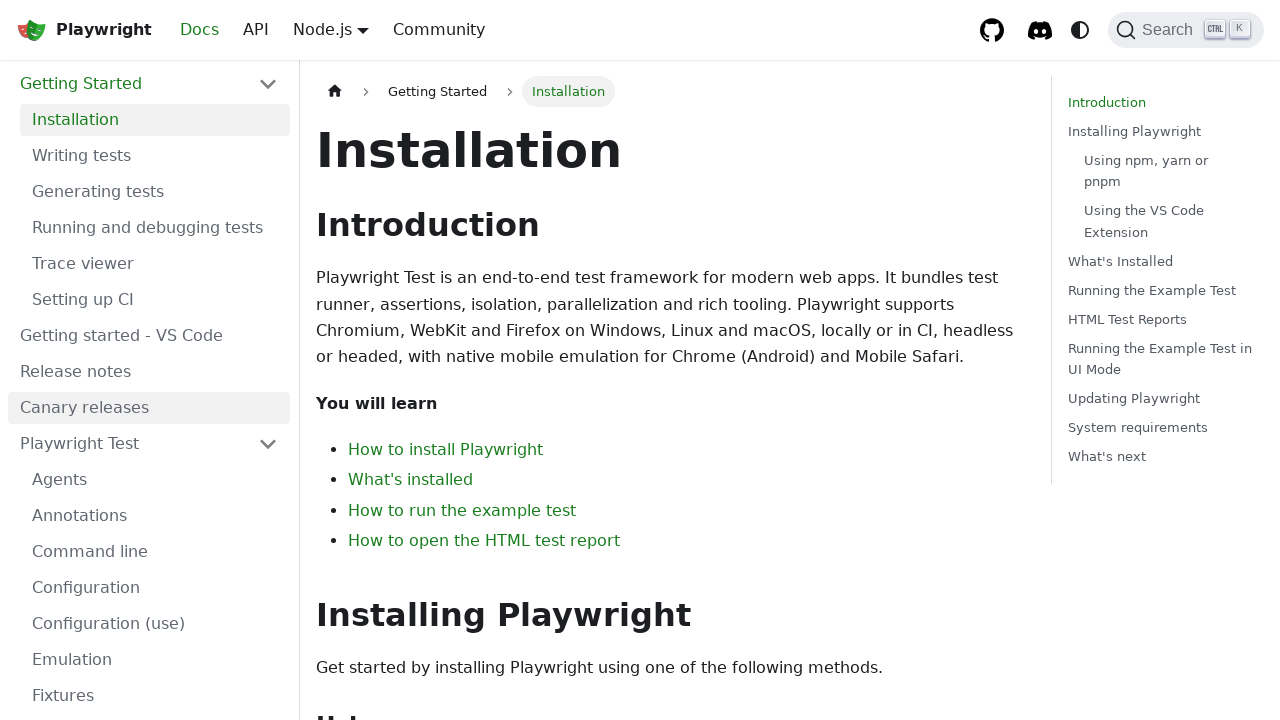